Retrieves and verifies the tag name of an input element

Starting URL: https://www.selenium.dev/selenium/web/inputs.html

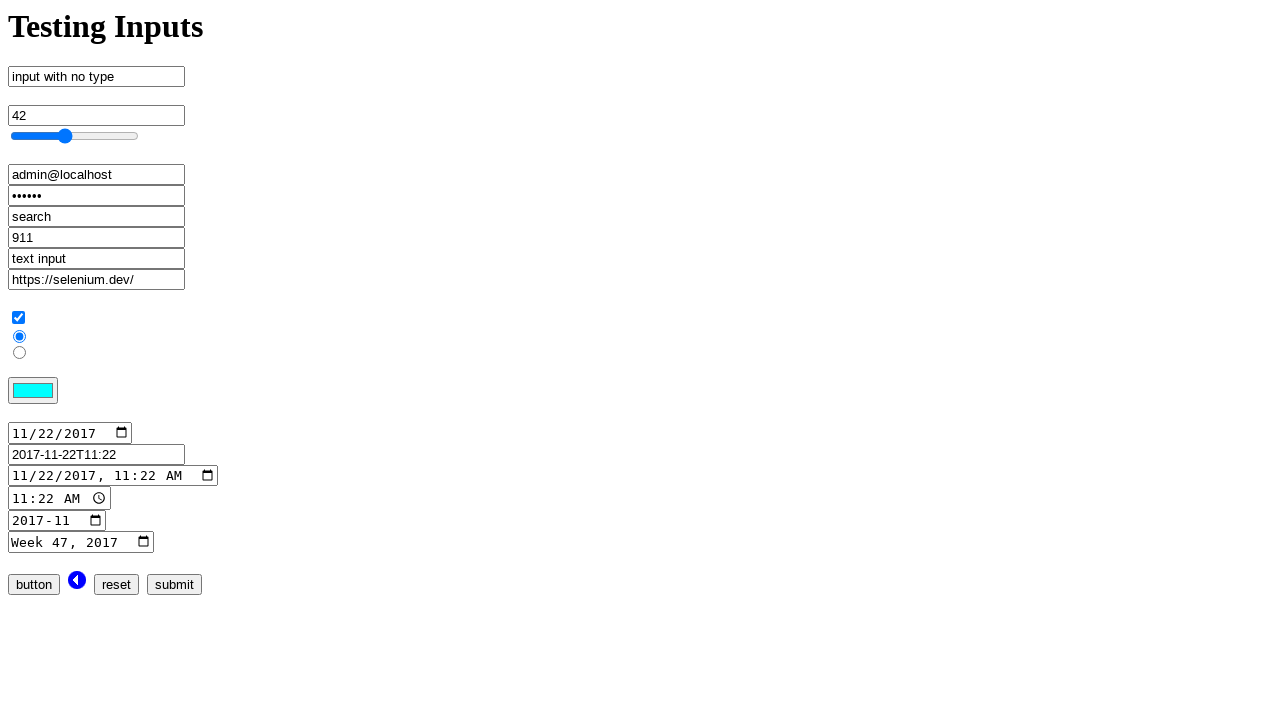

Located the number input element
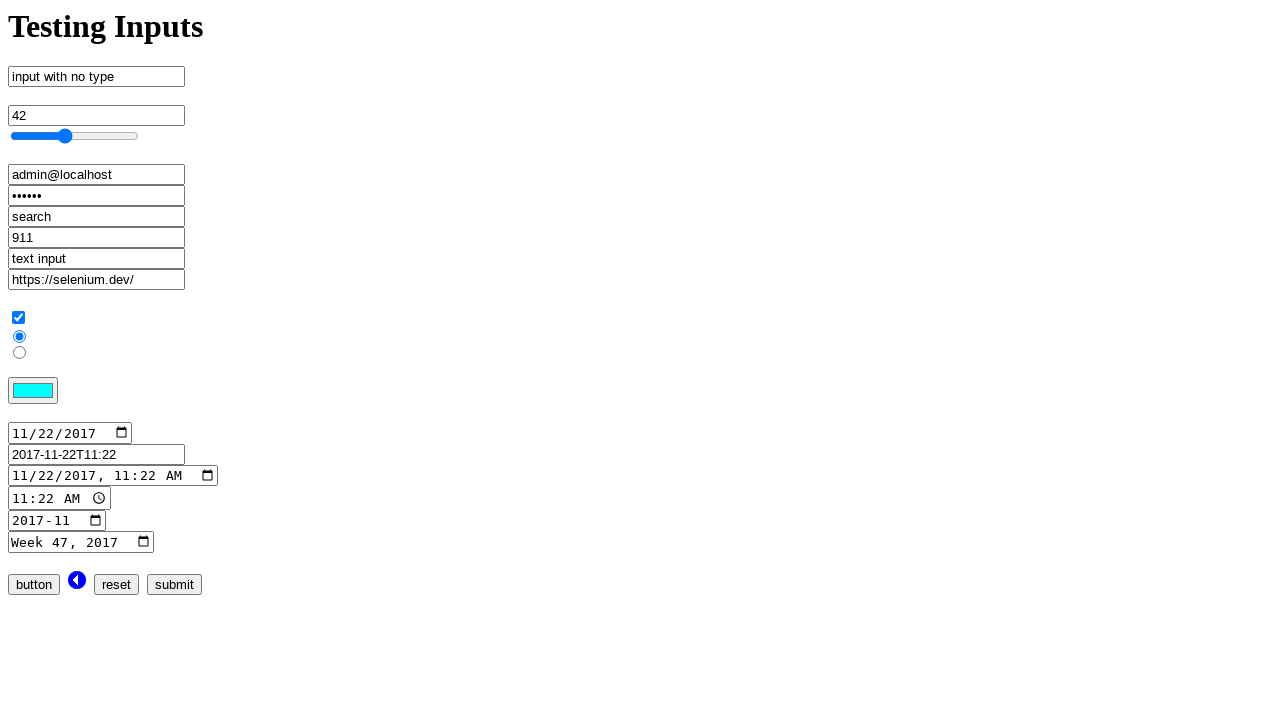

Retrieved tag name 'input' from the element
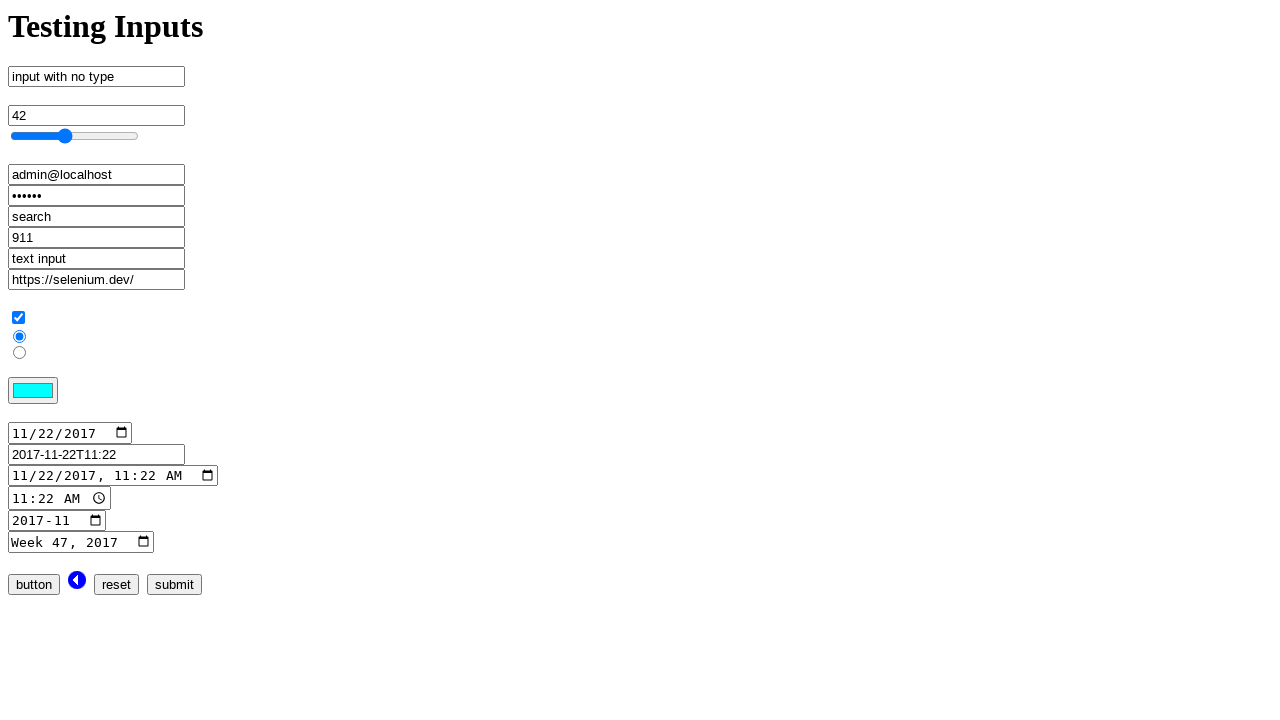

Verified element tag name is 'input'
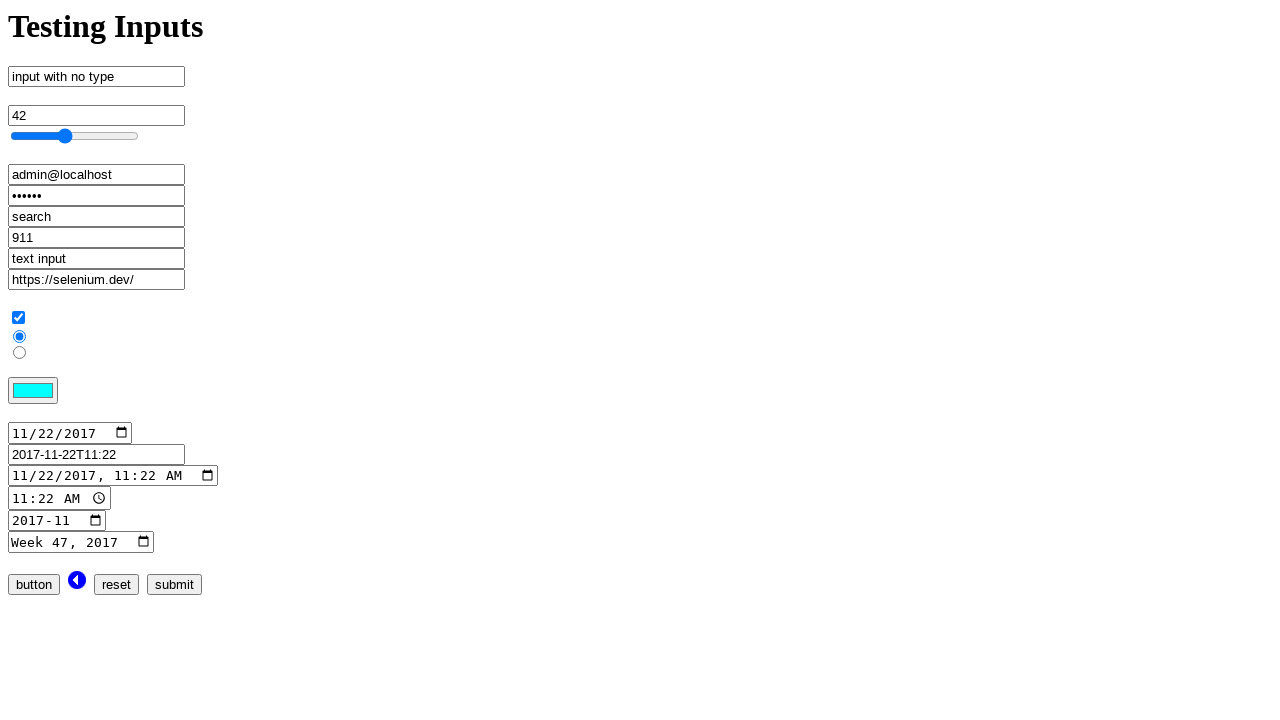

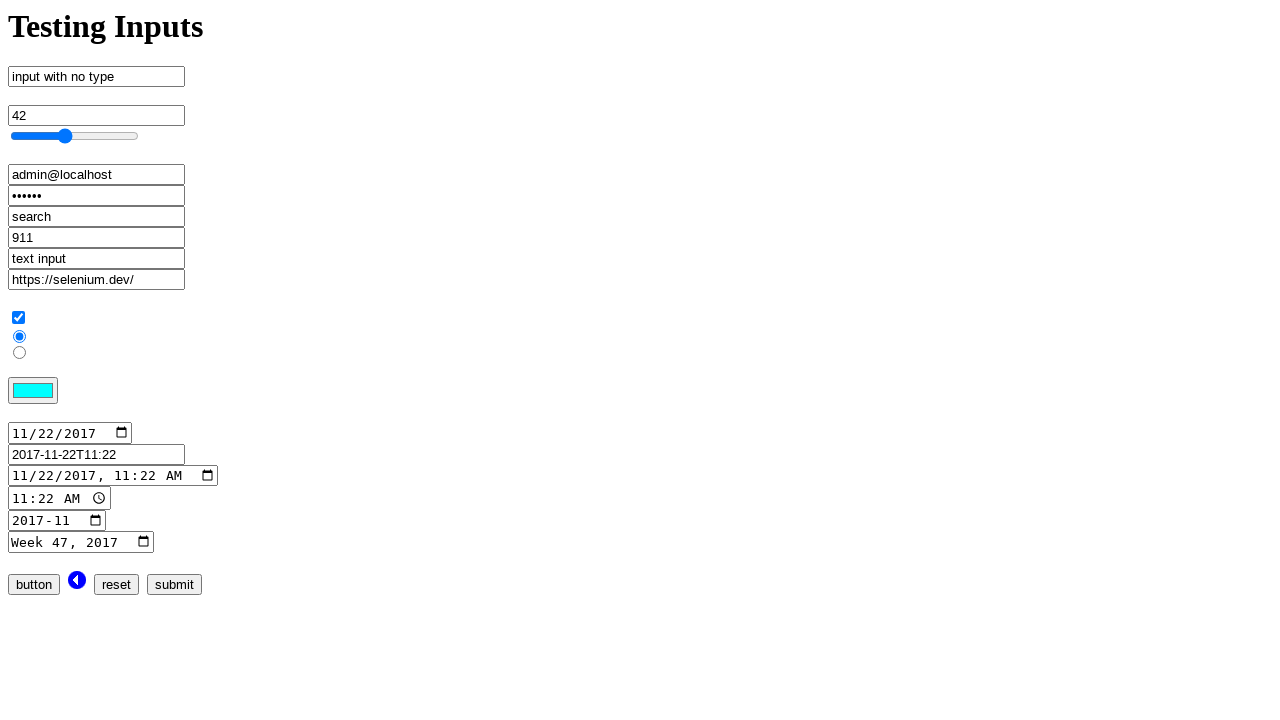